Tests dismissing a JavaScript confirm dialog by clicking the second button and canceling the alert

Starting URL: https://the-internet.herokuapp.com/javascript_alerts

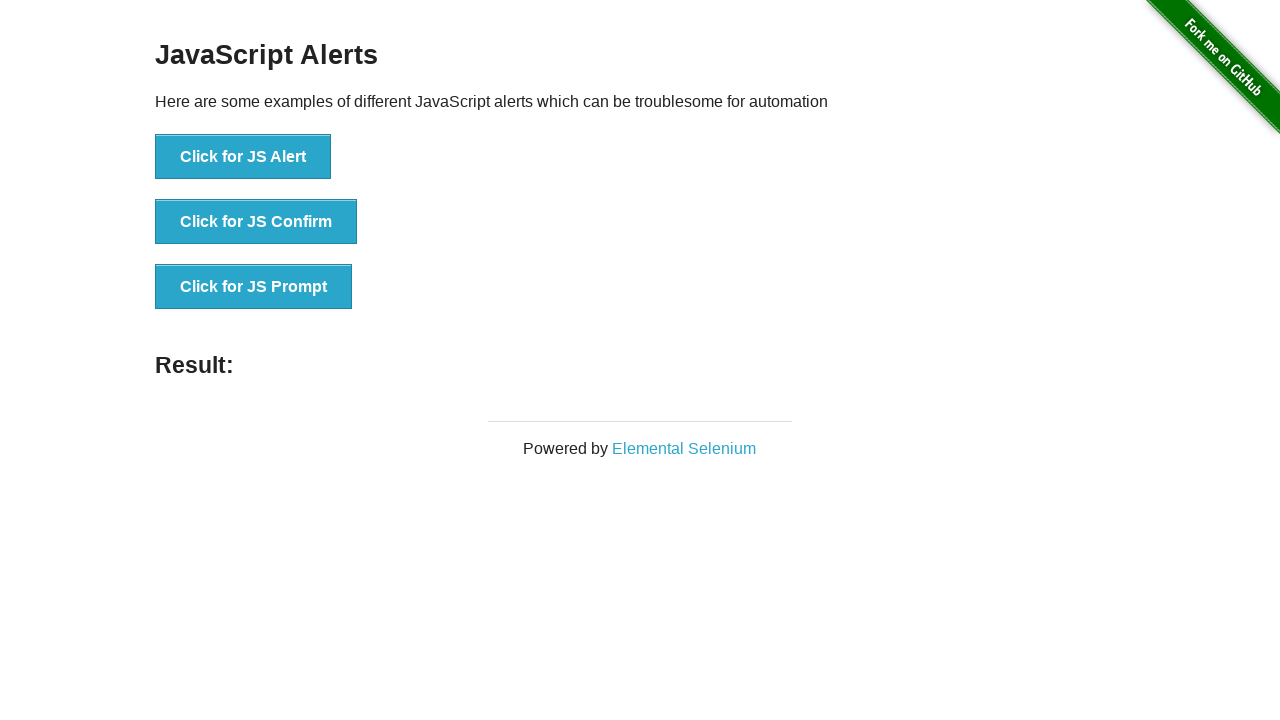

Set up dialog handler to dismiss confirm dialogs
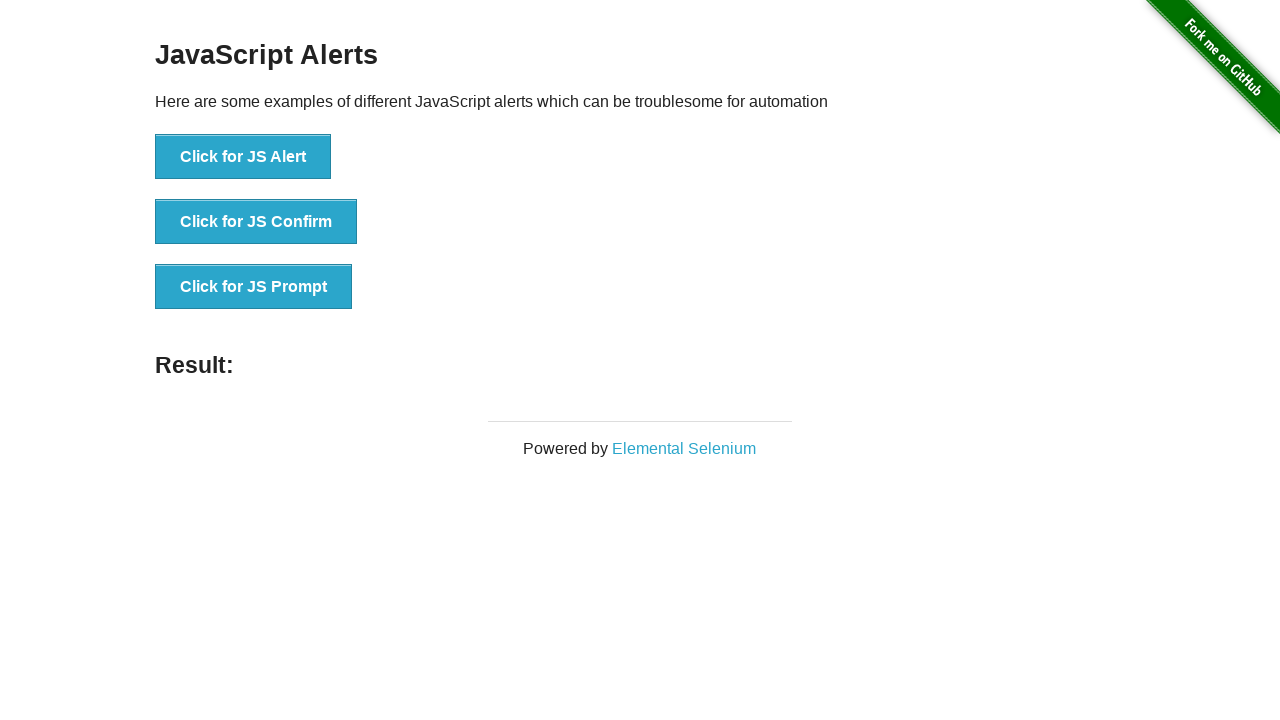

Clicked 'Click for JS Confirm' button to trigger JavaScript confirm dialog at (256, 222) on text='Click for JS Confirm'
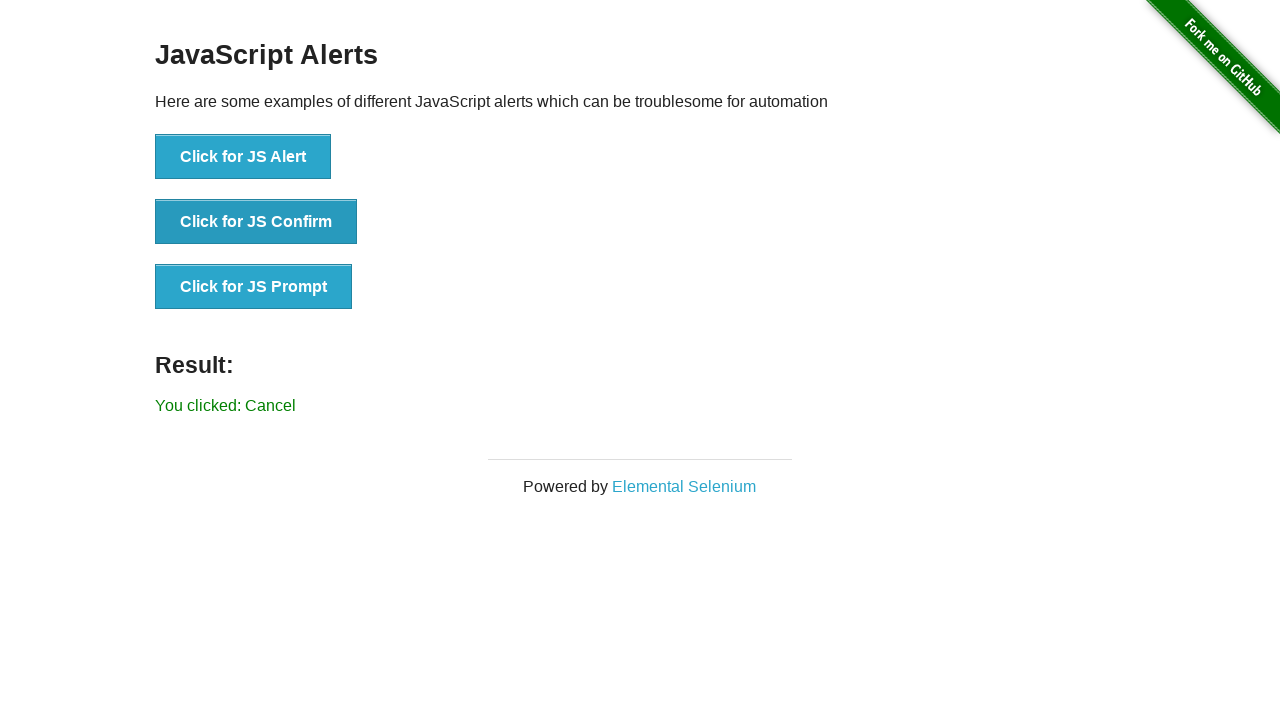

Verified result message displays 'You clicked: Cancel' confirming dialog was dismissed
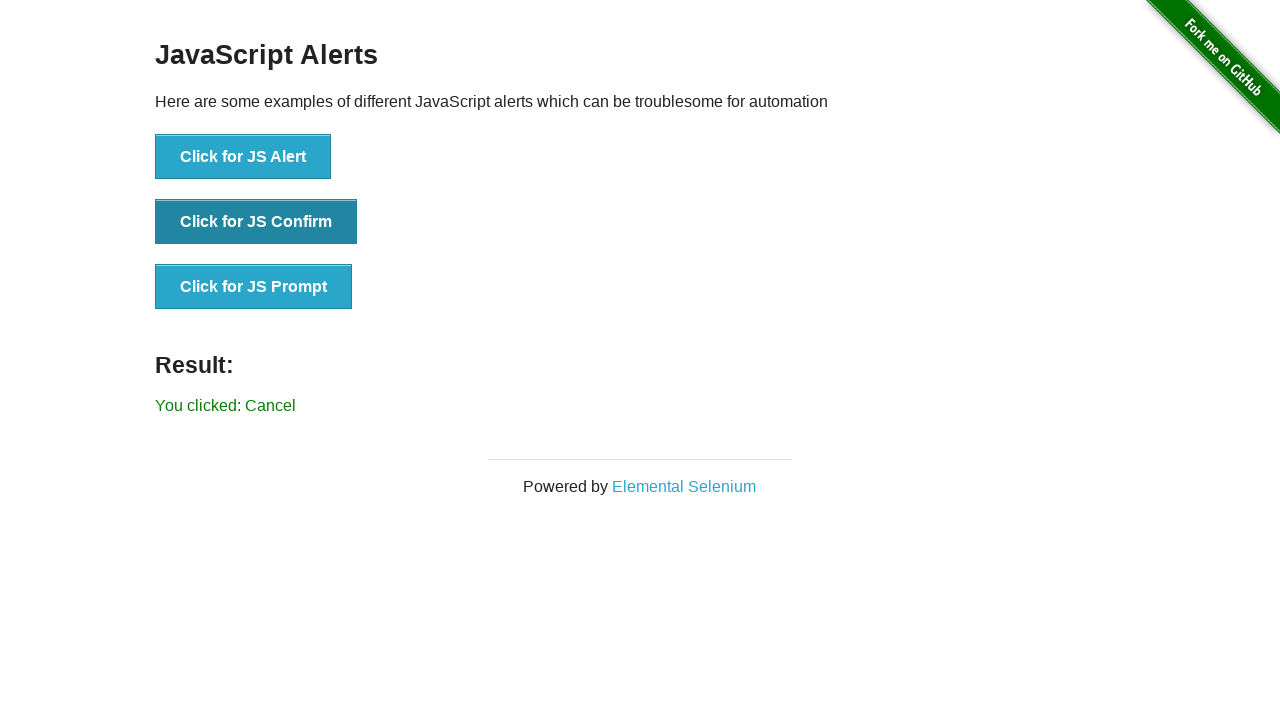

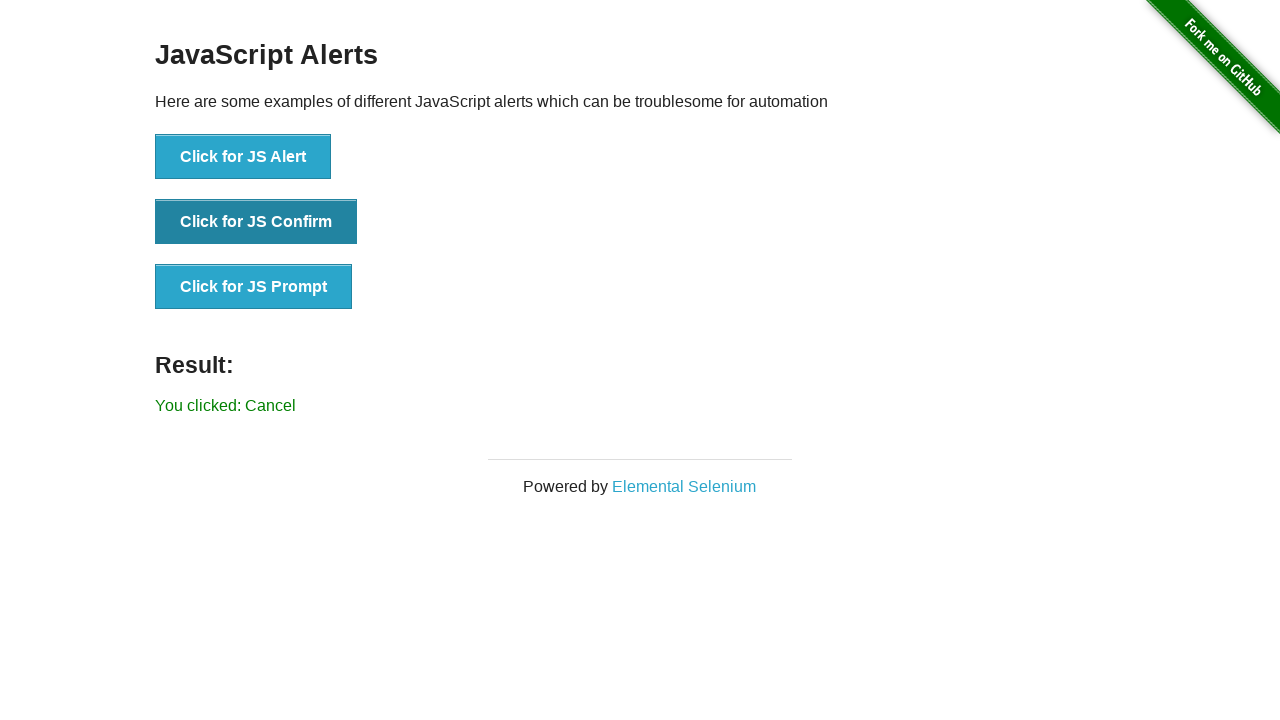